Tests car search functionality on ss.com by navigating to the transport/cars section, filling in price range, selecting year, engine size, and color filters, then submitting the search form.

Starting URL: https://www.ss.com

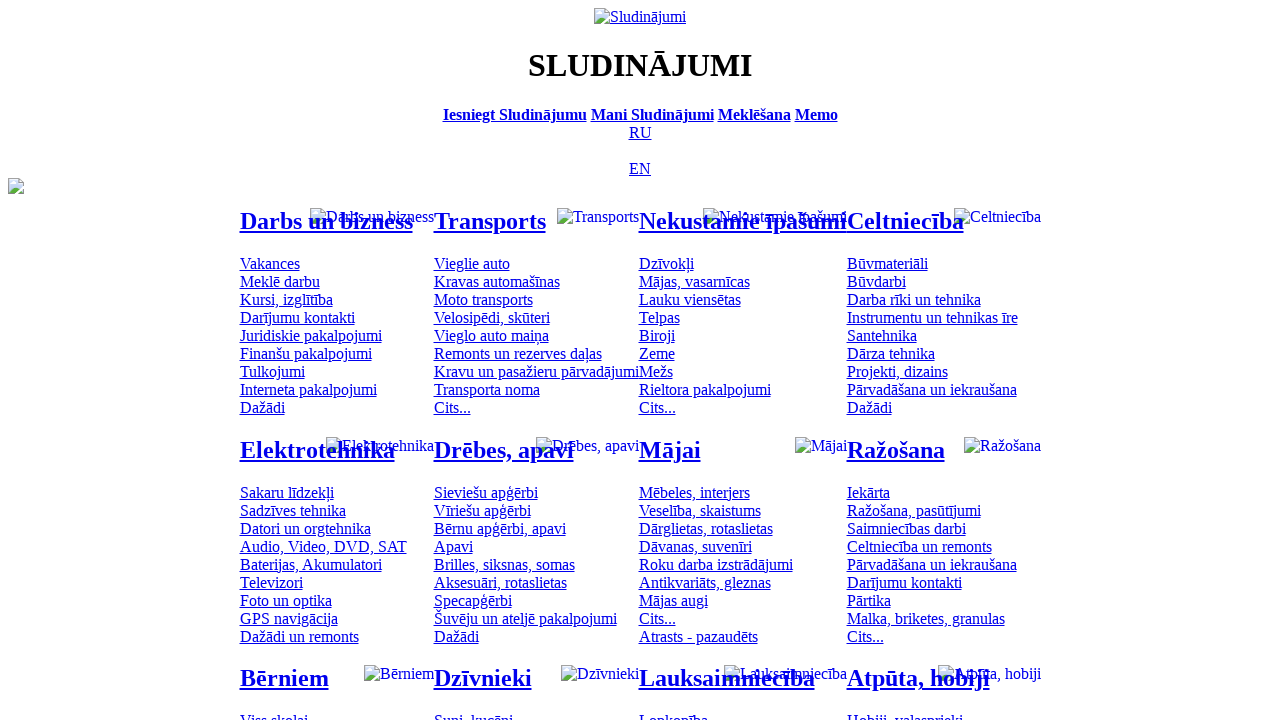

Clicked on transport/cars section at (472, 263) on #mtd_97
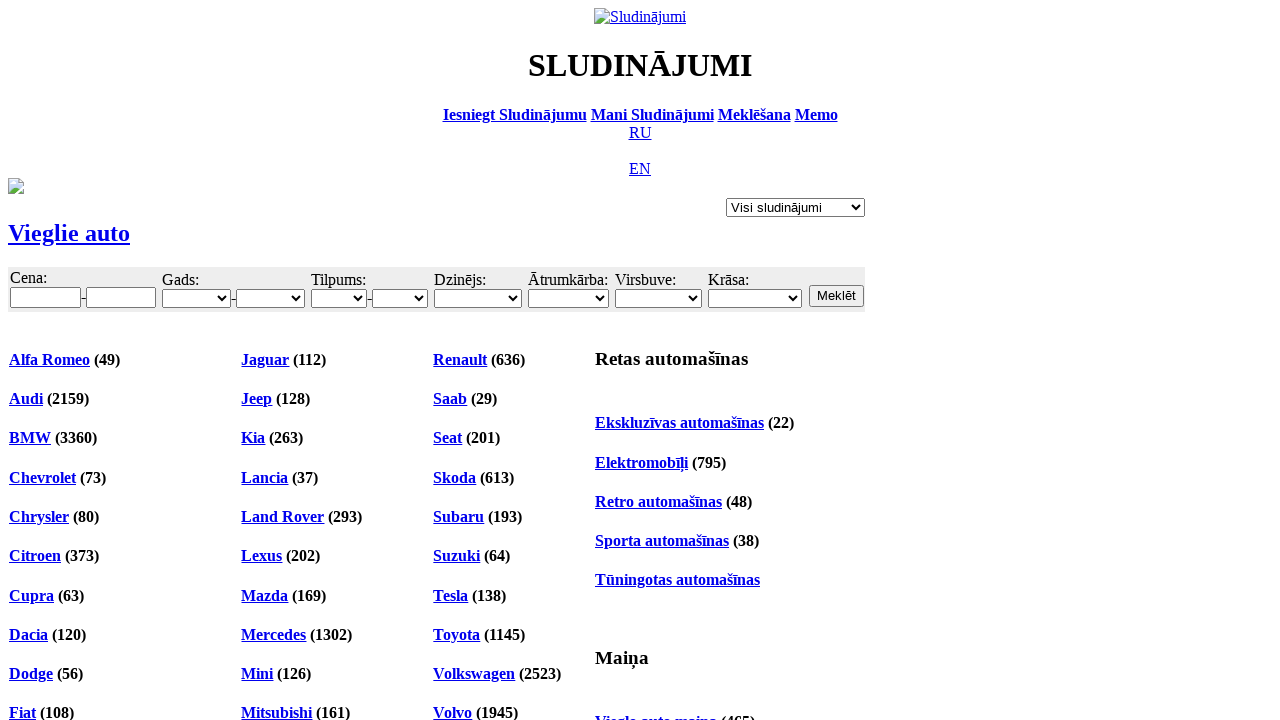

Navigated to cars section at https://www.ss.com/lv/transport/cars/
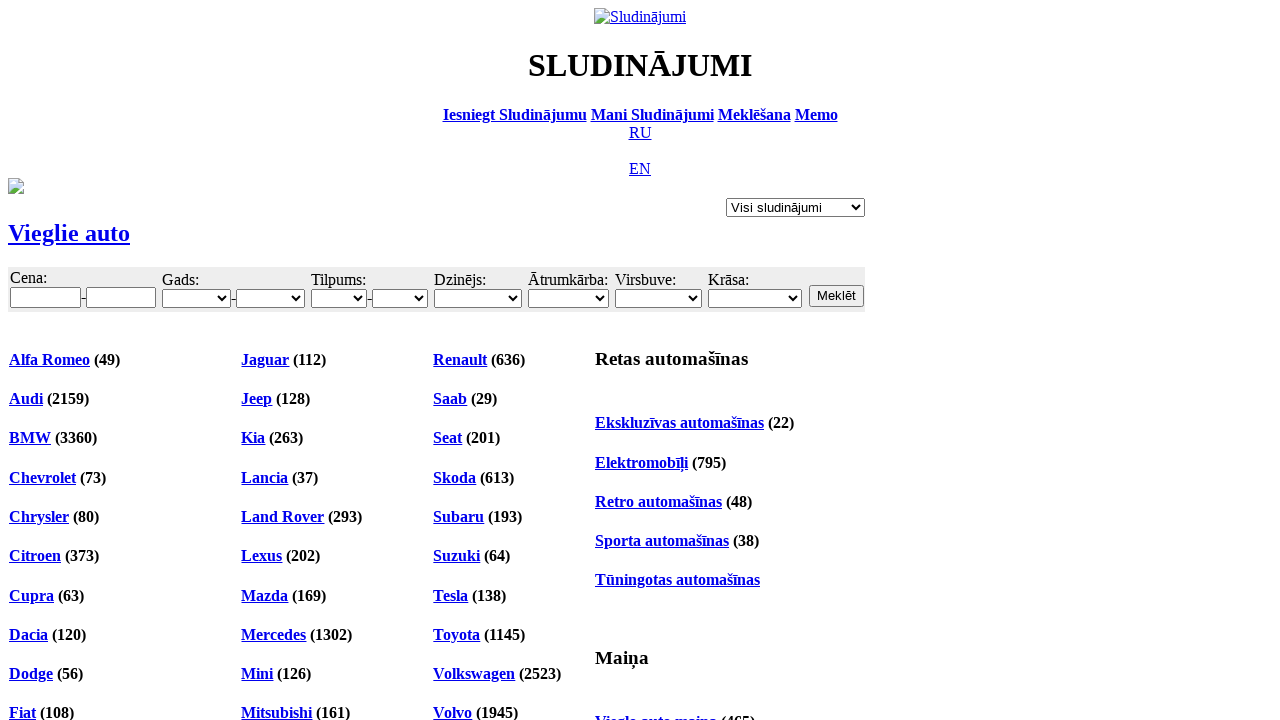

Filled minimum price with 6000 on #f_o_8_min
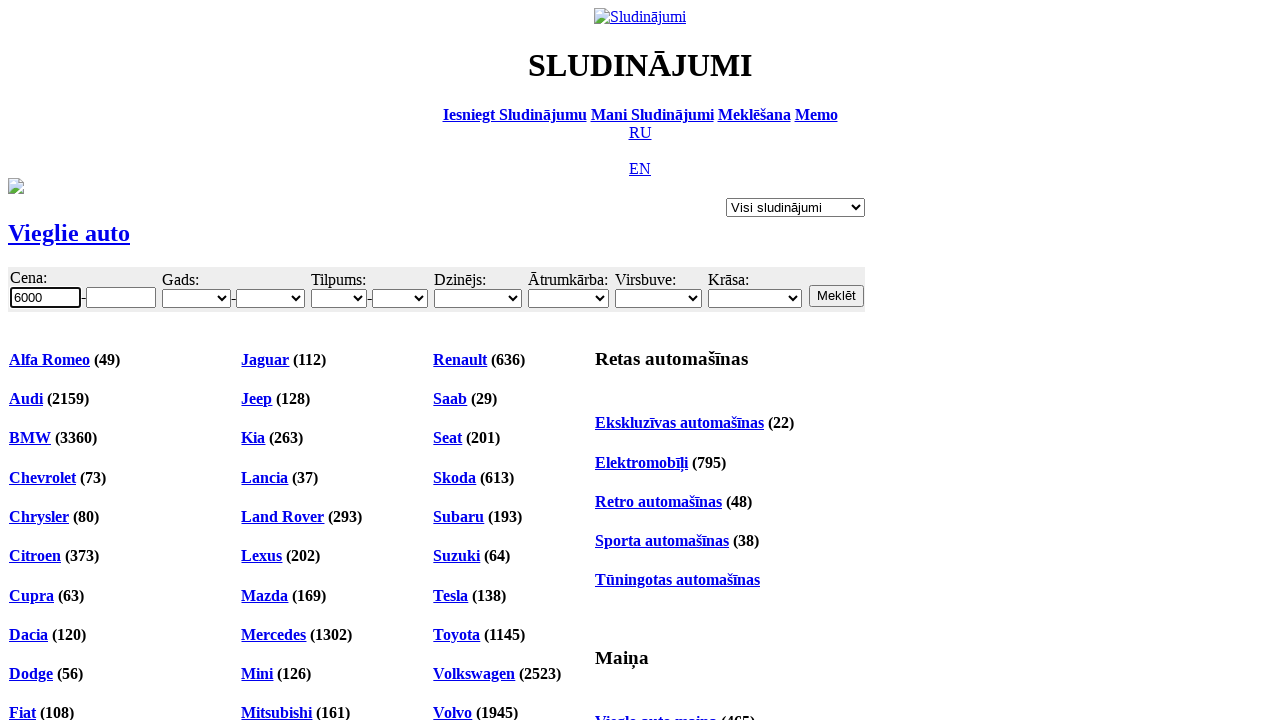

Filled maximum price with 10000 on #f_o_8_max
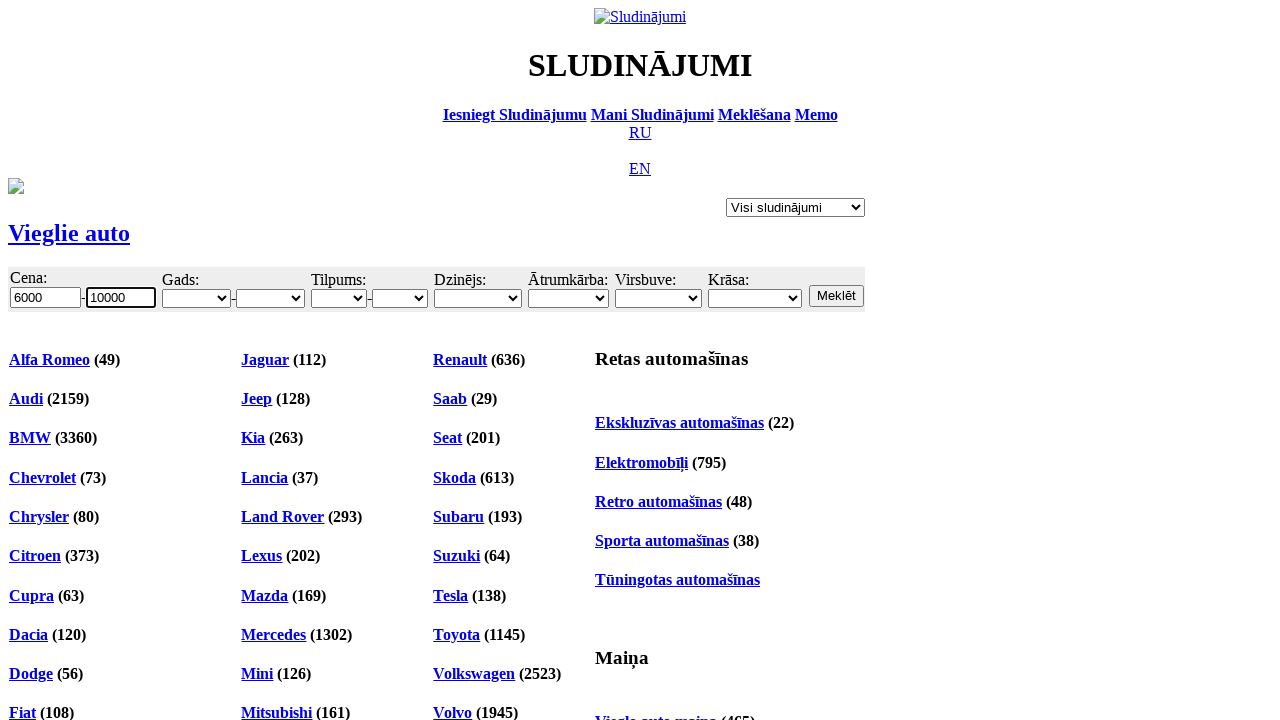

Selected minimum year 2001 on #f_o_18_min
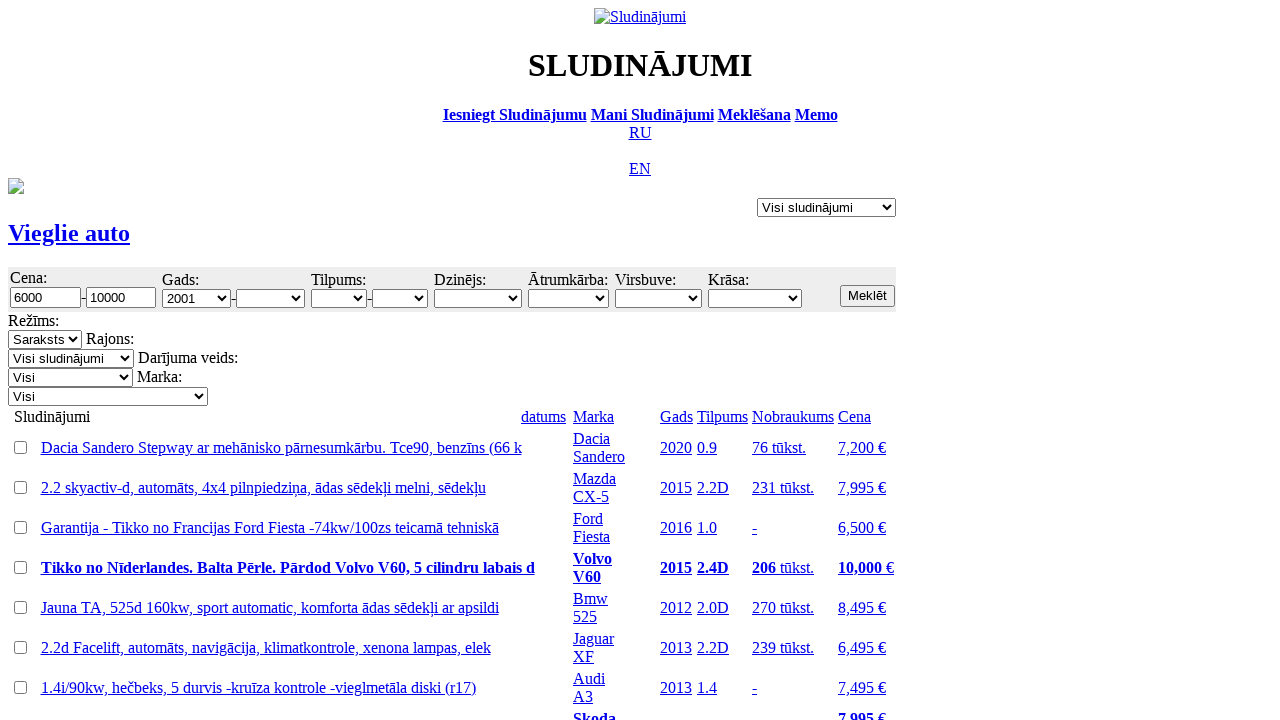

Selected maximum engine size 3.0 on #f_o_15_max
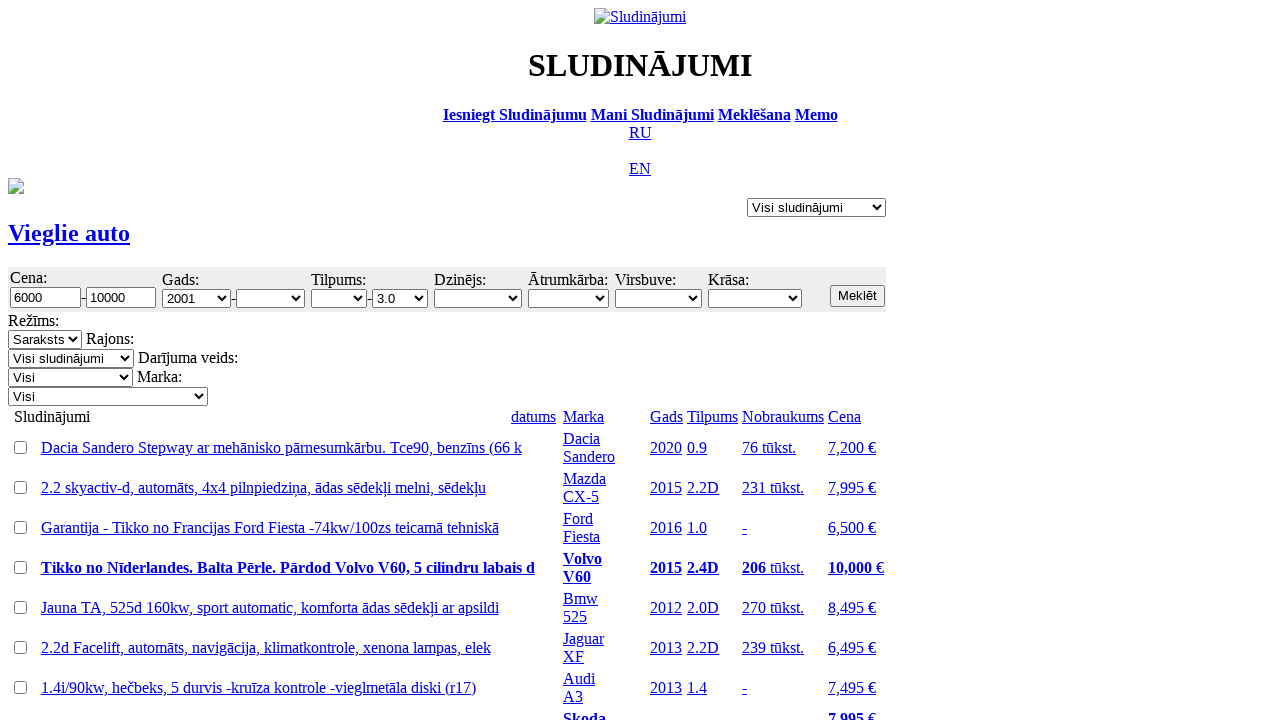

Selected color white (balta) on #f_o_17
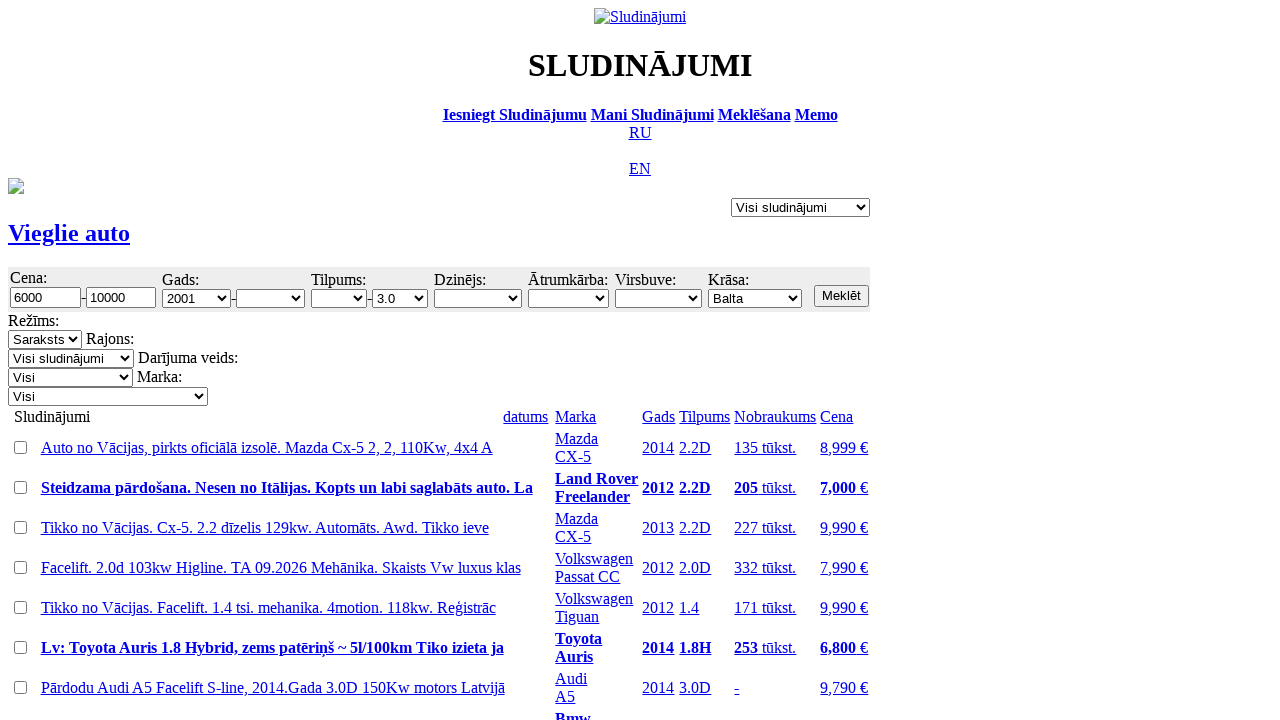

Clicked search button to submit car search form at (842, 296) on input.b.s12
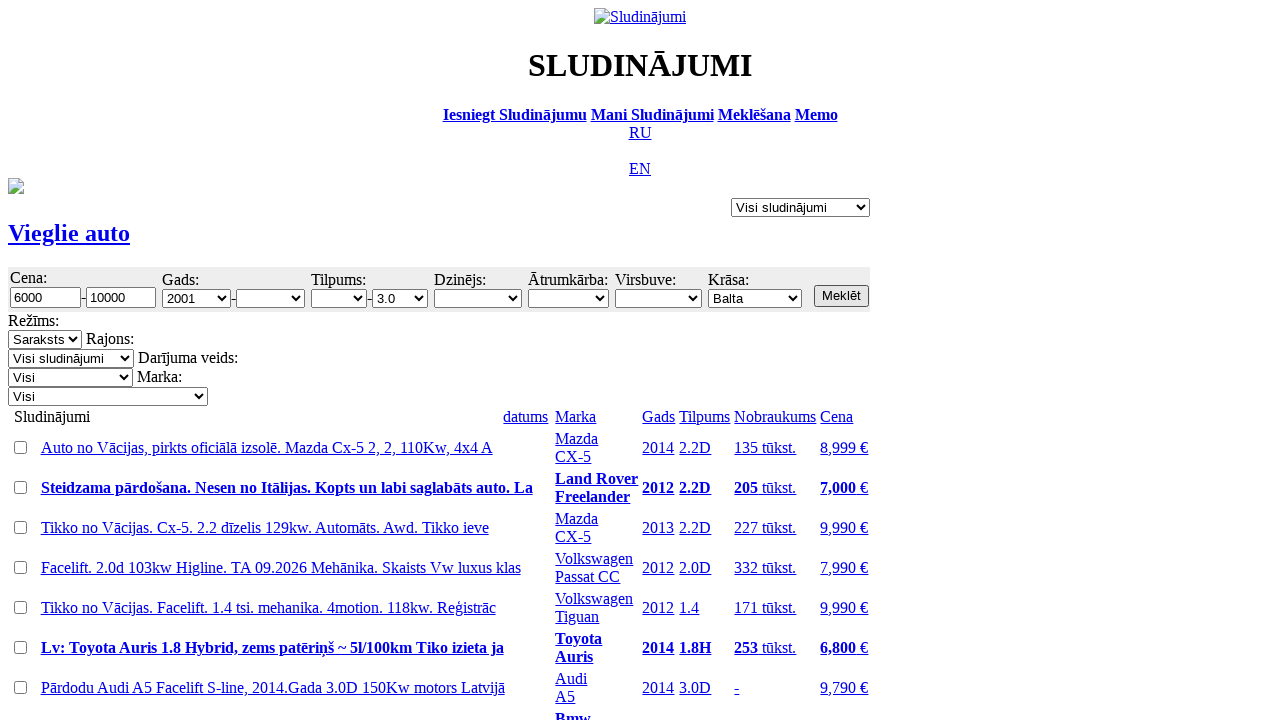

Search results loaded successfully
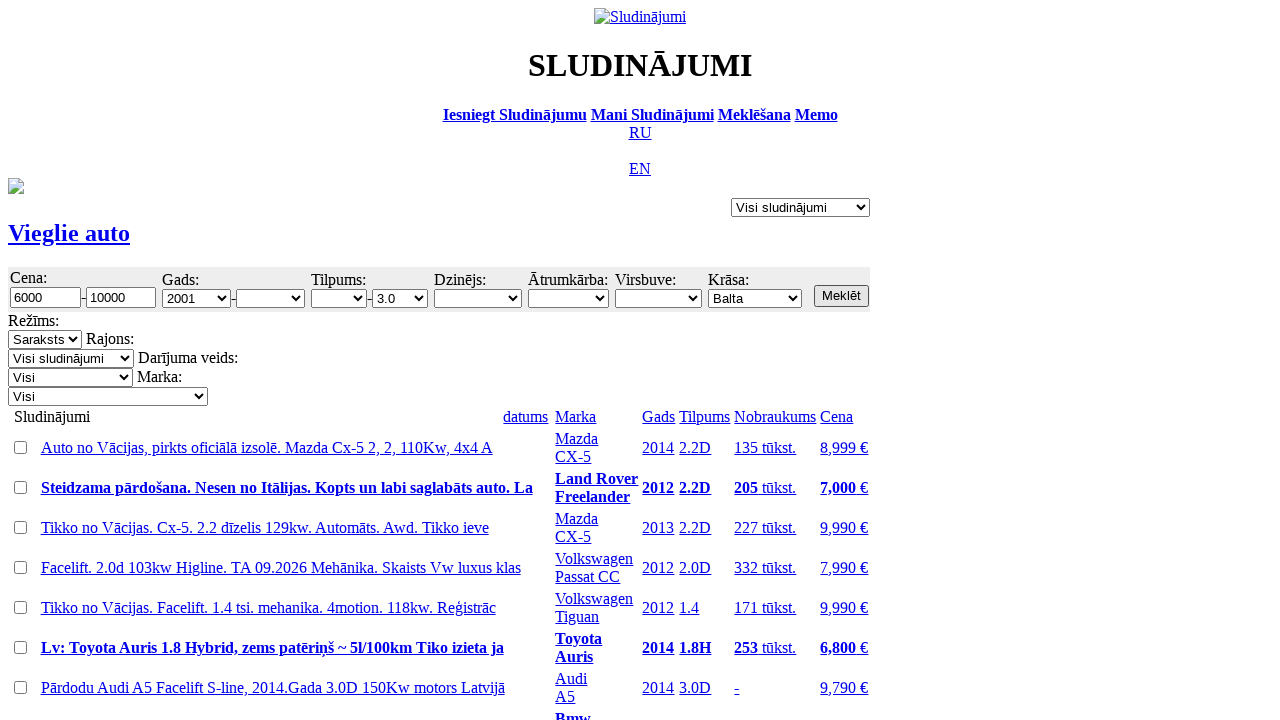

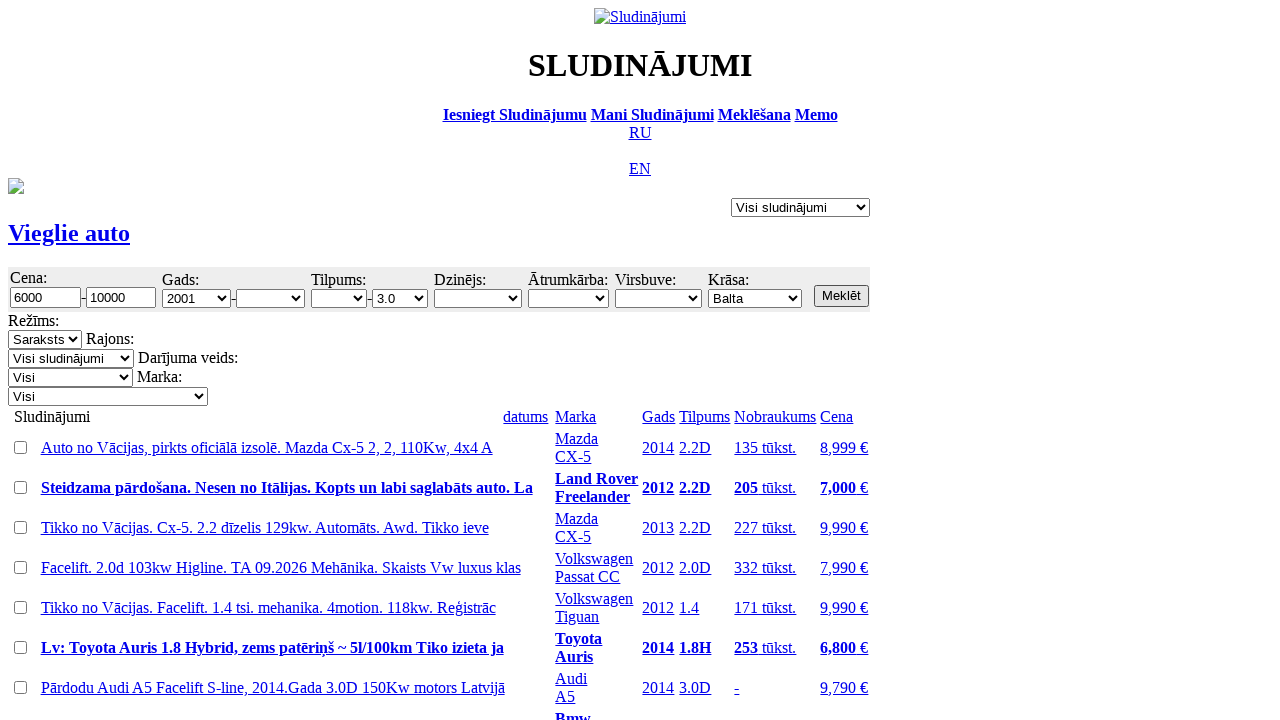